Tests addition functionality on the scientific calculator by clicking number and operator buttons to perform an addition calculation

Starting URL: https://www.calculator.net/

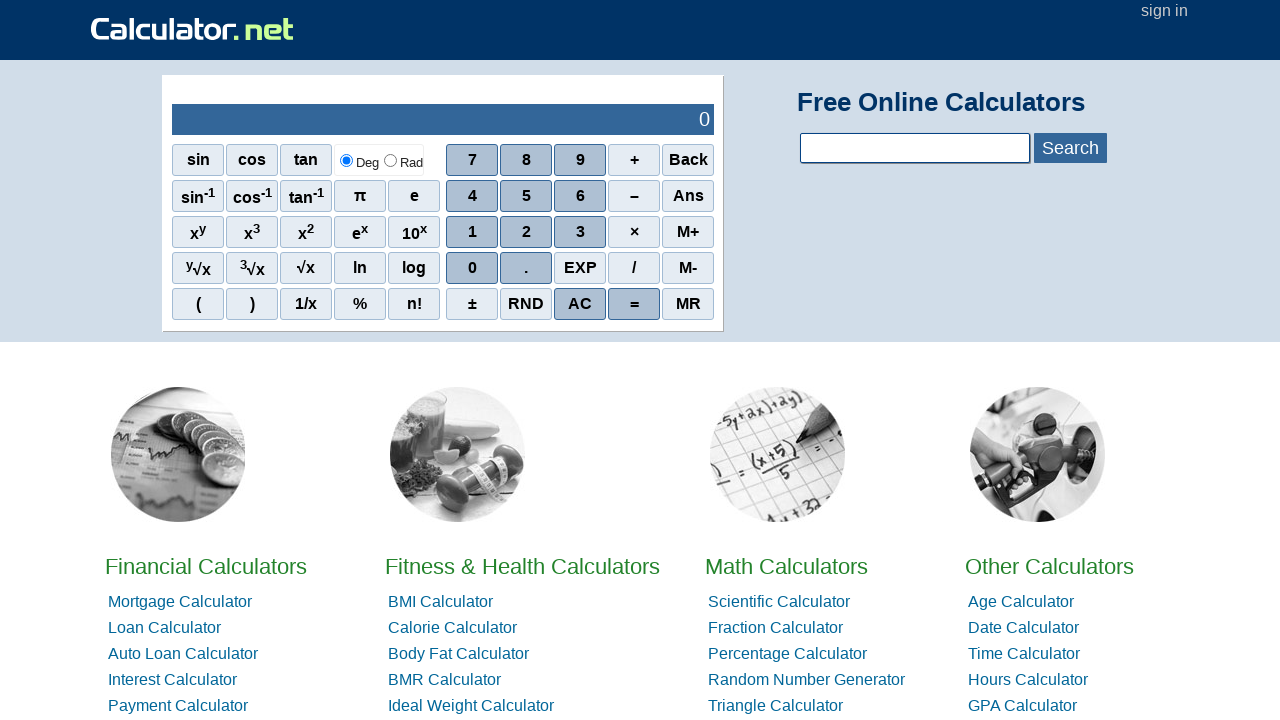

Clicked number button on scientific calculator at (634, 196) on xpath=//*[@id="sciout"]/tbody/tr[2]/td[2]/div/div[2]/span[4]
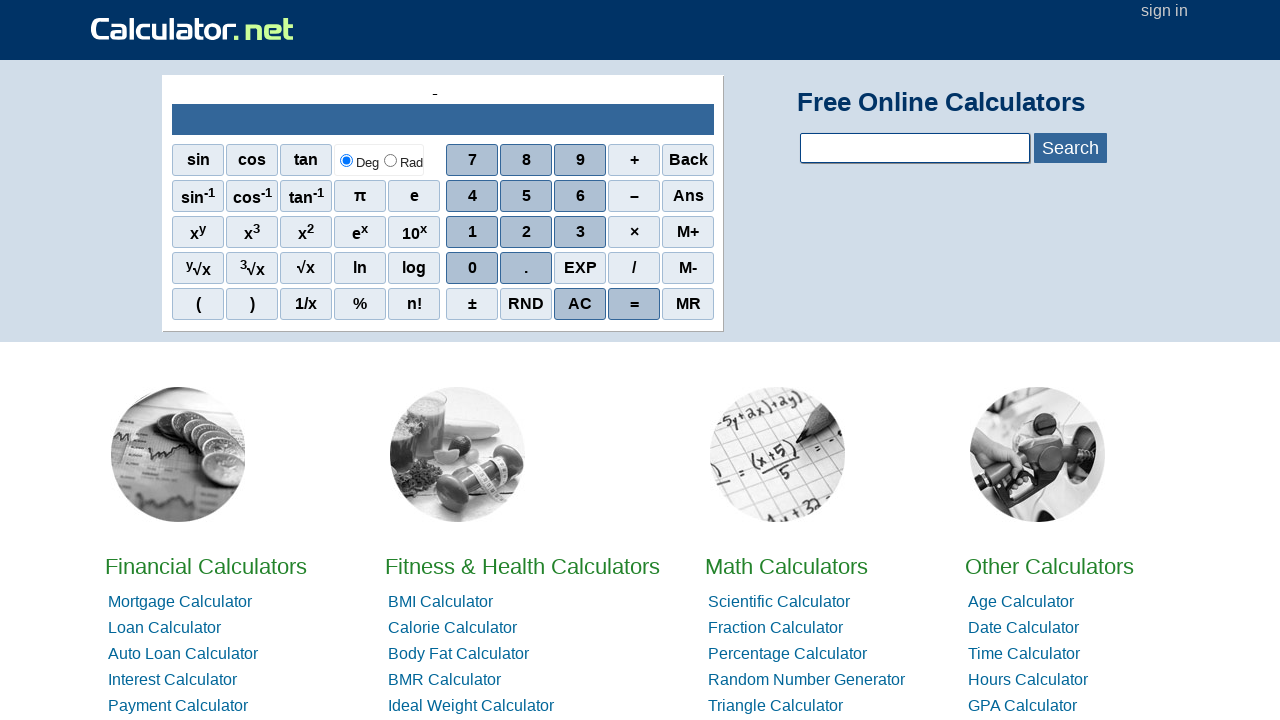

Clicked number button on scientific calculator at (526, 232) on xpath=//*[@id="sciout"]/tbody/tr[2]/td[2]/div/div[3]/span[2]
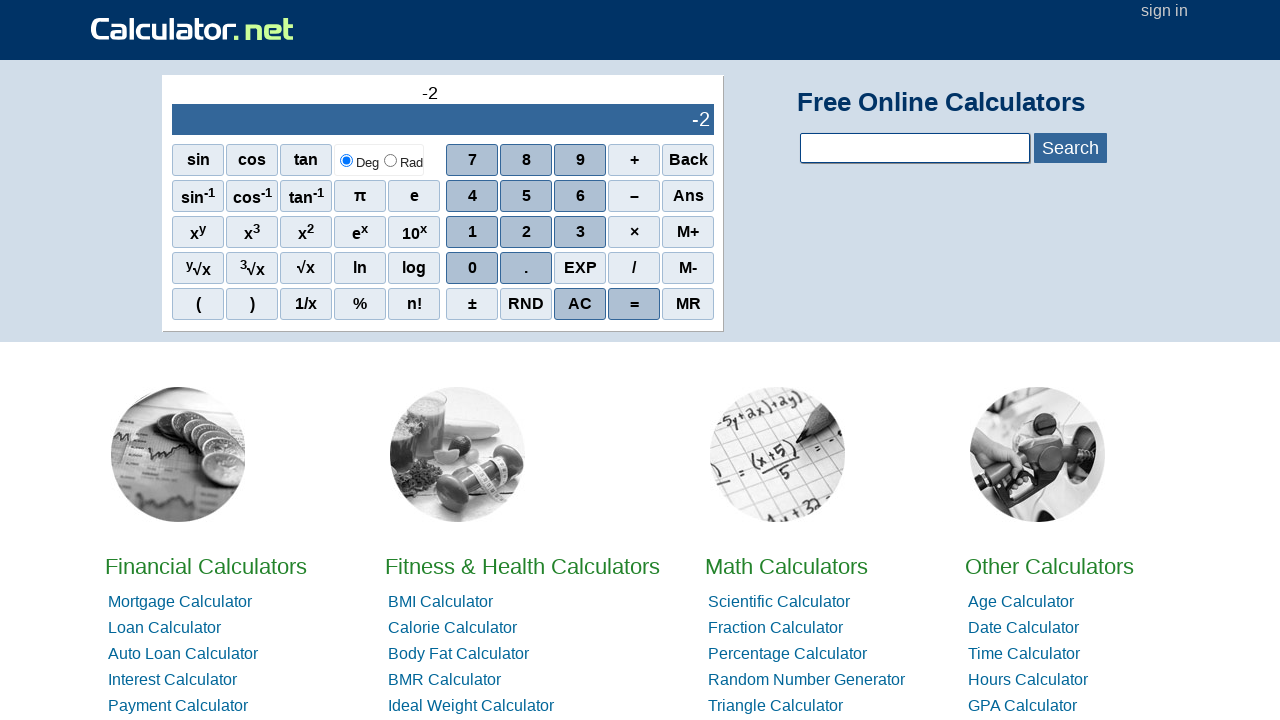

Clicked number button on scientific calculator at (580, 232) on xpath=//*[@id="sciout"]/tbody/tr[2]/td[2]/div/div[3]/span[3]
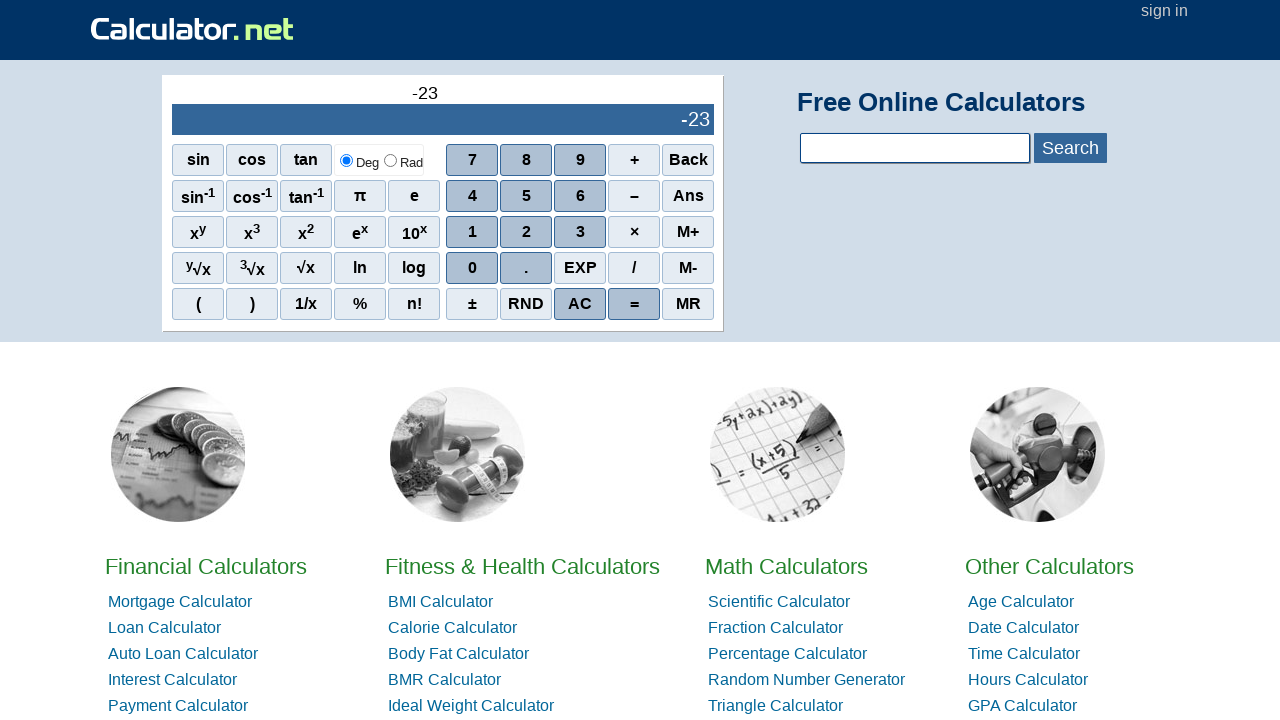

Clicked addition operator button at (472, 196) on xpath=//*[@id="sciout"]/tbody/tr[2]/td[2]/div/div[2]/span[1]
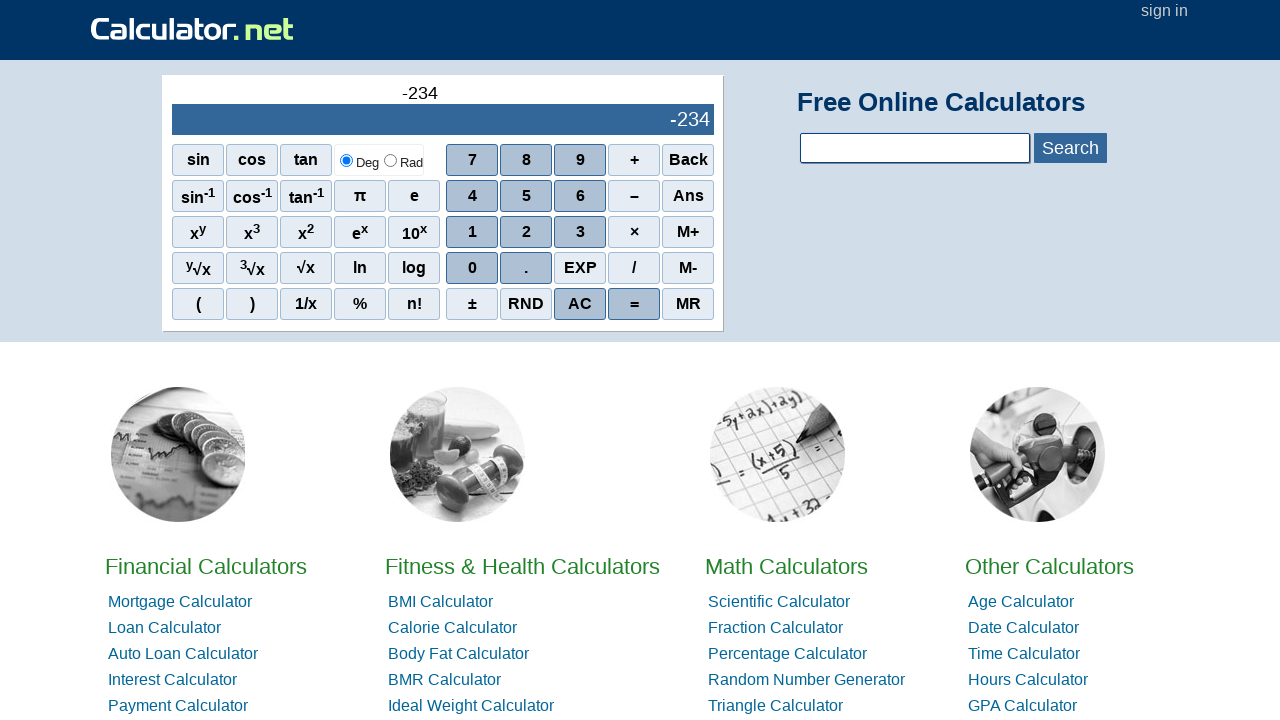

Clicked number button on scientific calculator at (526, 232) on xpath=//*[@id="sciout"]/tbody/tr[2]/td[2]/div/div[3]/span[2]
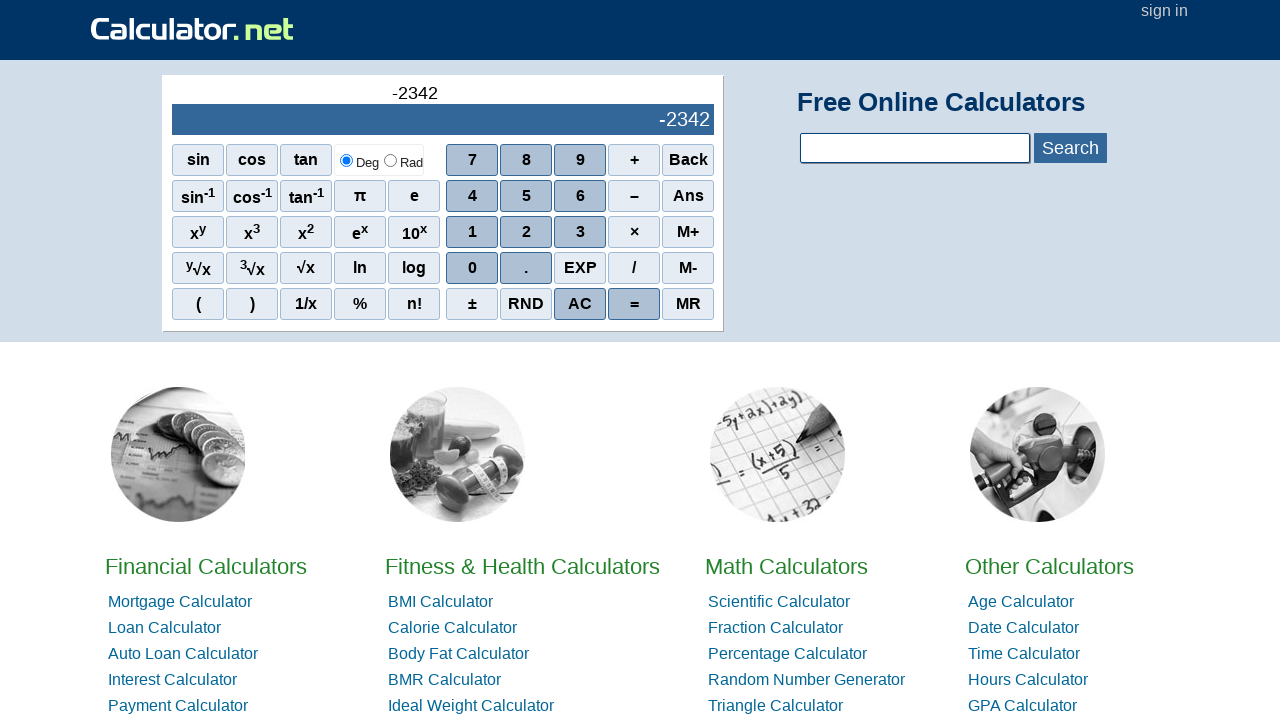

Clicked number button on scientific calculator at (580, 232) on xpath=//*[@id="sciout"]/tbody/tr[2]/td[2]/div/div[3]/span[3]
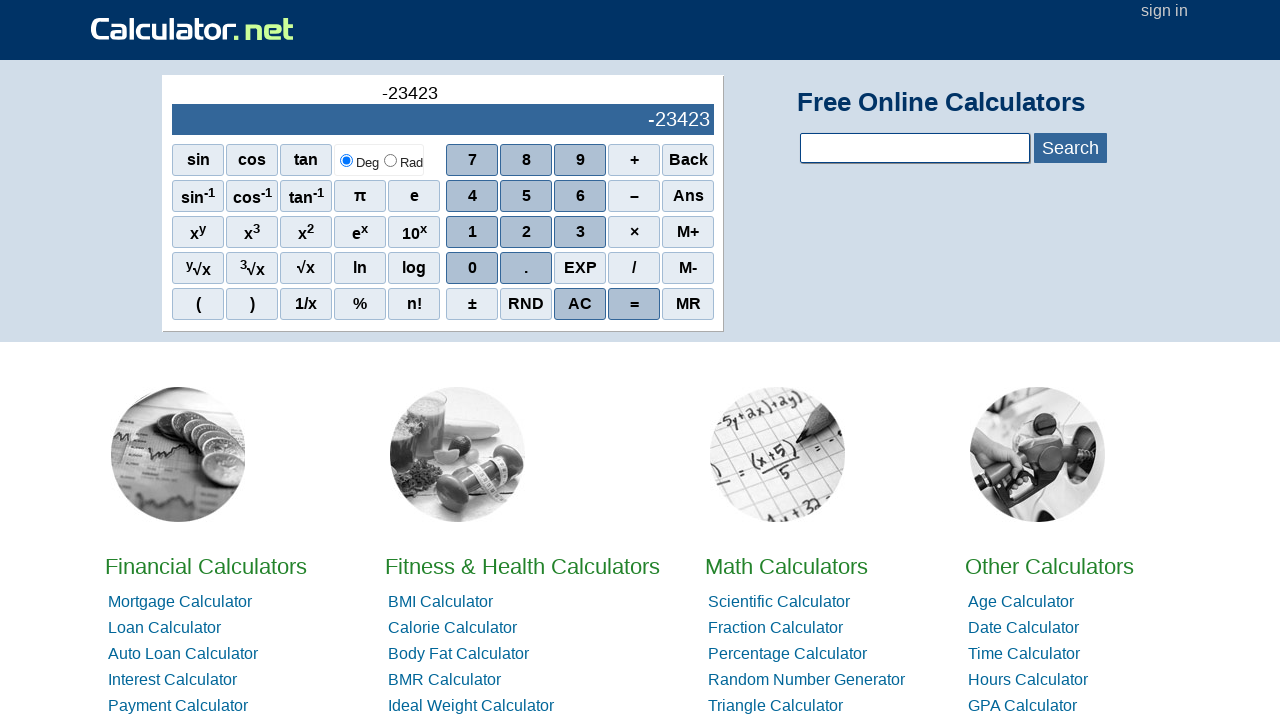

Clicked addition operator button at (472, 196) on xpath=//*[@id="sciout"]/tbody/tr[2]/td[2]/div/div[2]/span[1]
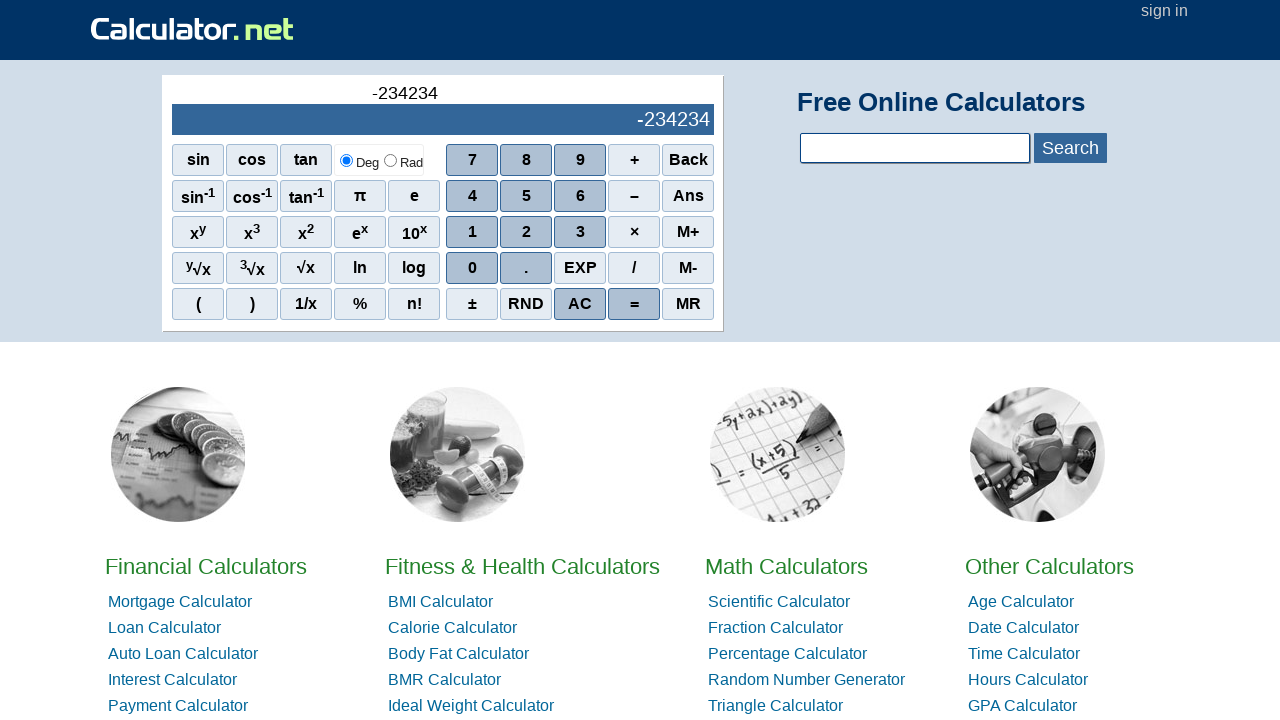

Clicked number button on scientific calculator at (634, 160) on xpath=//*[@id="sciout"]/tbody/tr[2]/td[2]/div/div[1]/span[4]
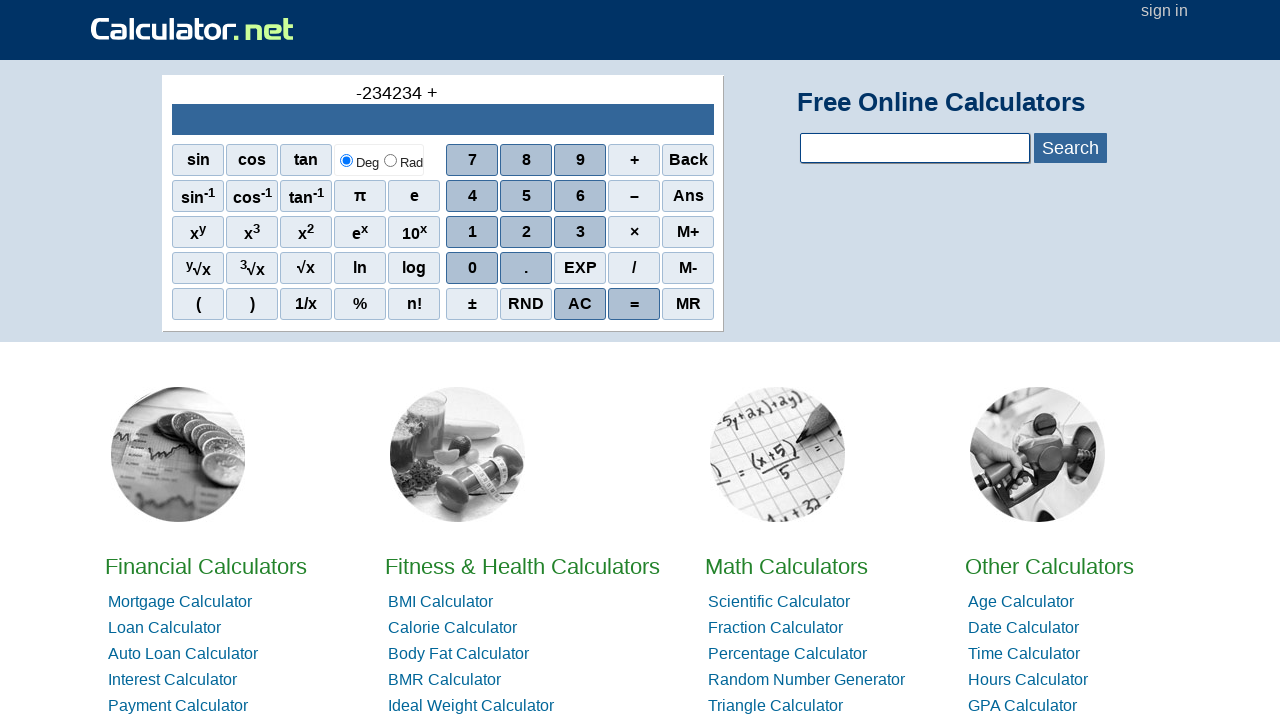

Clicked number button on scientific calculator at (580, 232) on xpath=//*[@id="sciout"]/tbody/tr[2]/td[2]/div/div[3]/span[3]
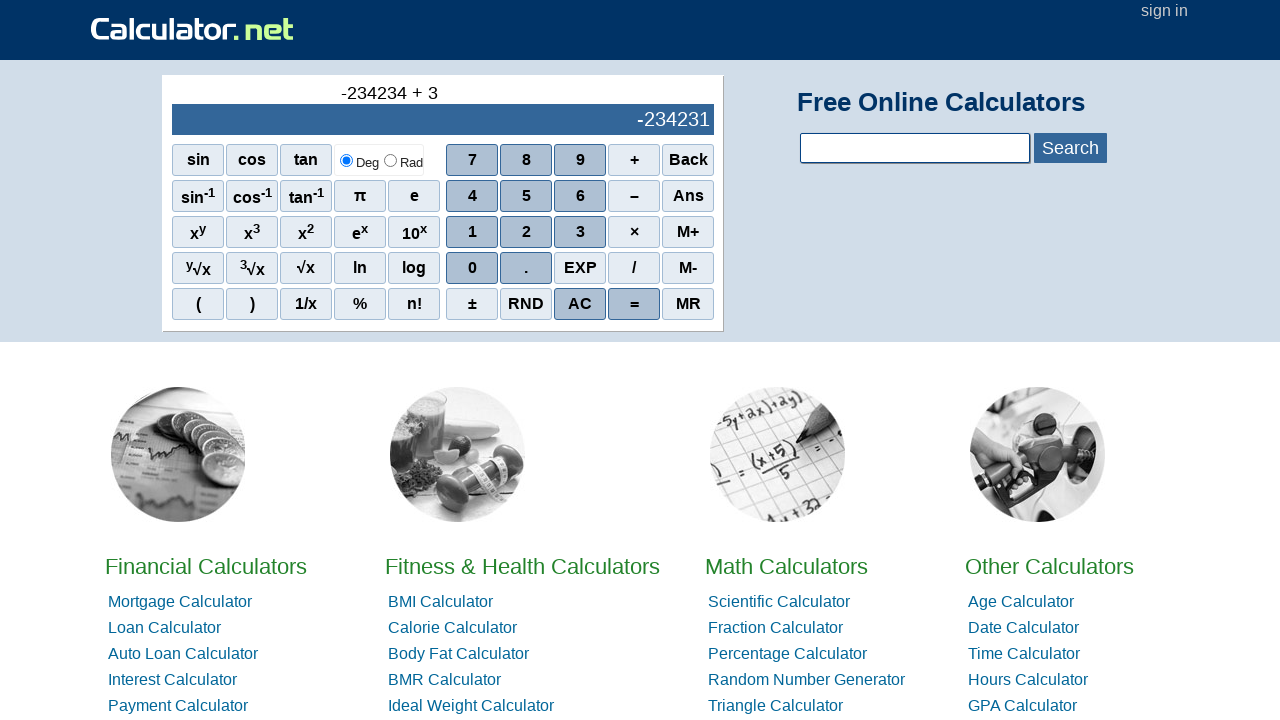

Clicked addition operator button at (472, 196) on xpath=//*[@id="sciout"]/tbody/tr[2]/td[2]/div/div[2]/span[1]
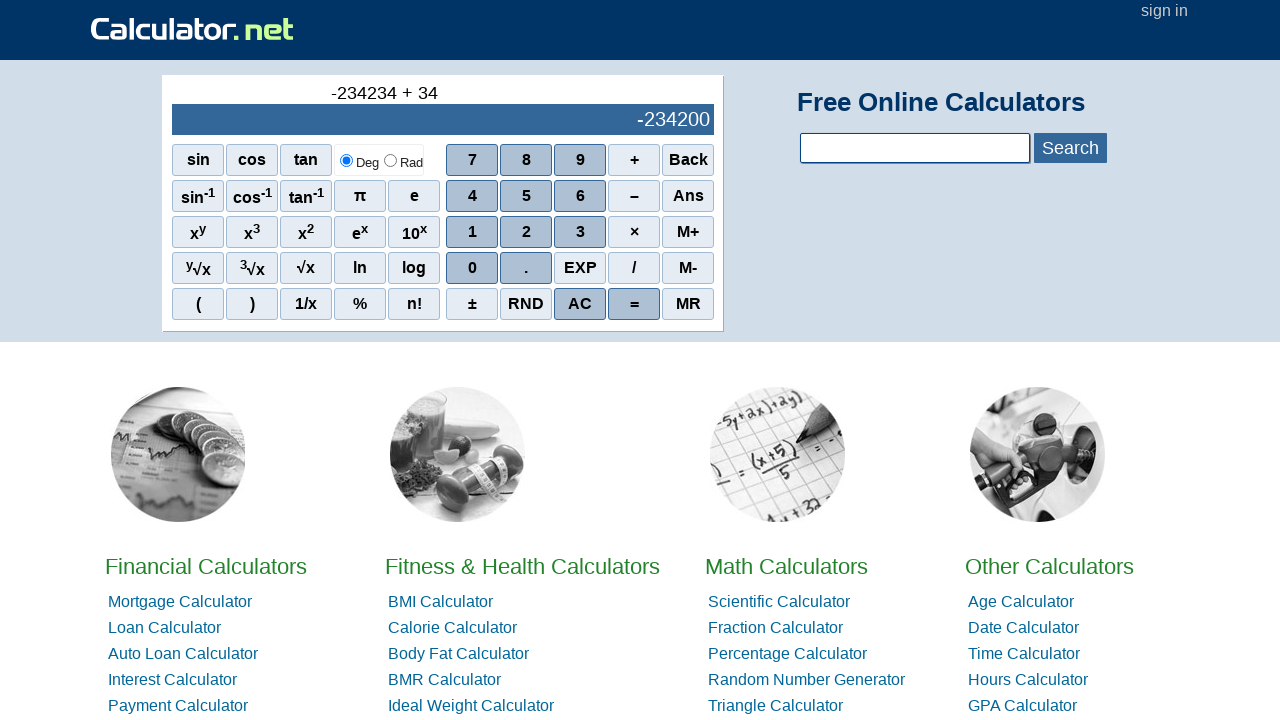

Clicked number button on scientific calculator at (526, 196) on xpath=//*[@id="sciout"]/tbody/tr[2]/td[2]/div/div[2]/span[2]
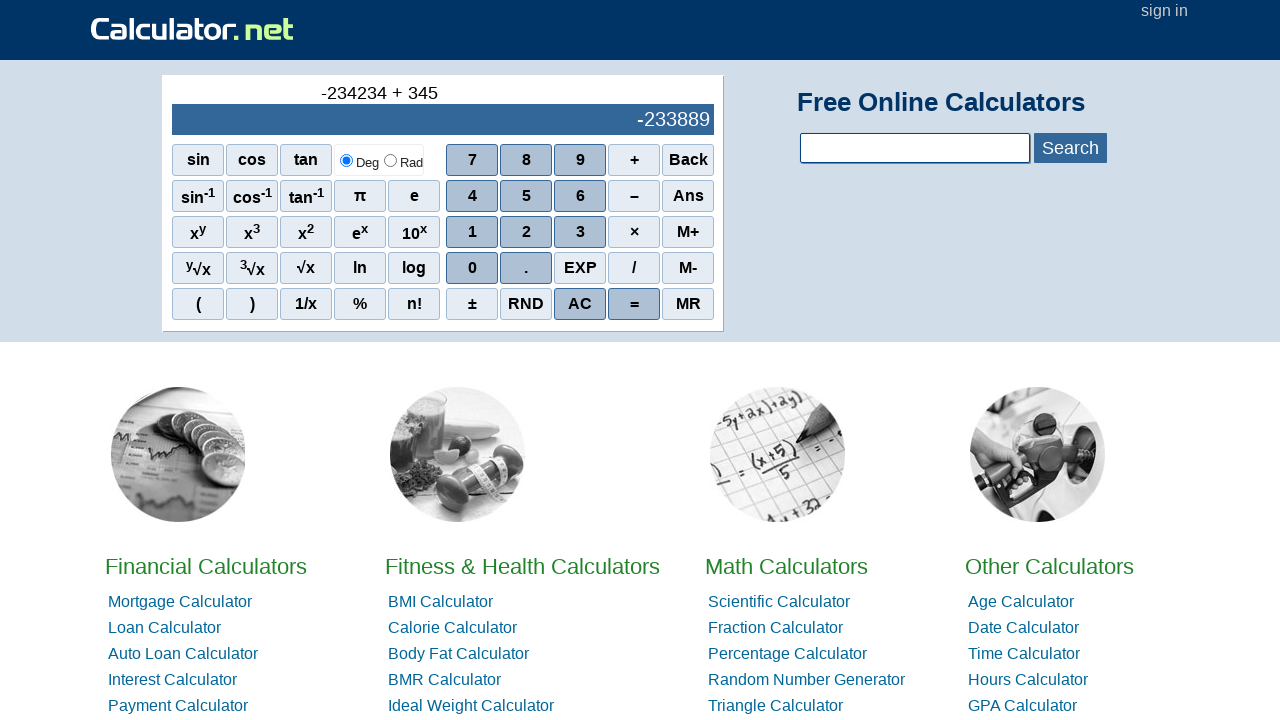

Clicked number button on scientific calculator at (580, 232) on xpath=//*[@id="sciout"]/tbody/tr[2]/td[2]/div/div[3]/span[3]
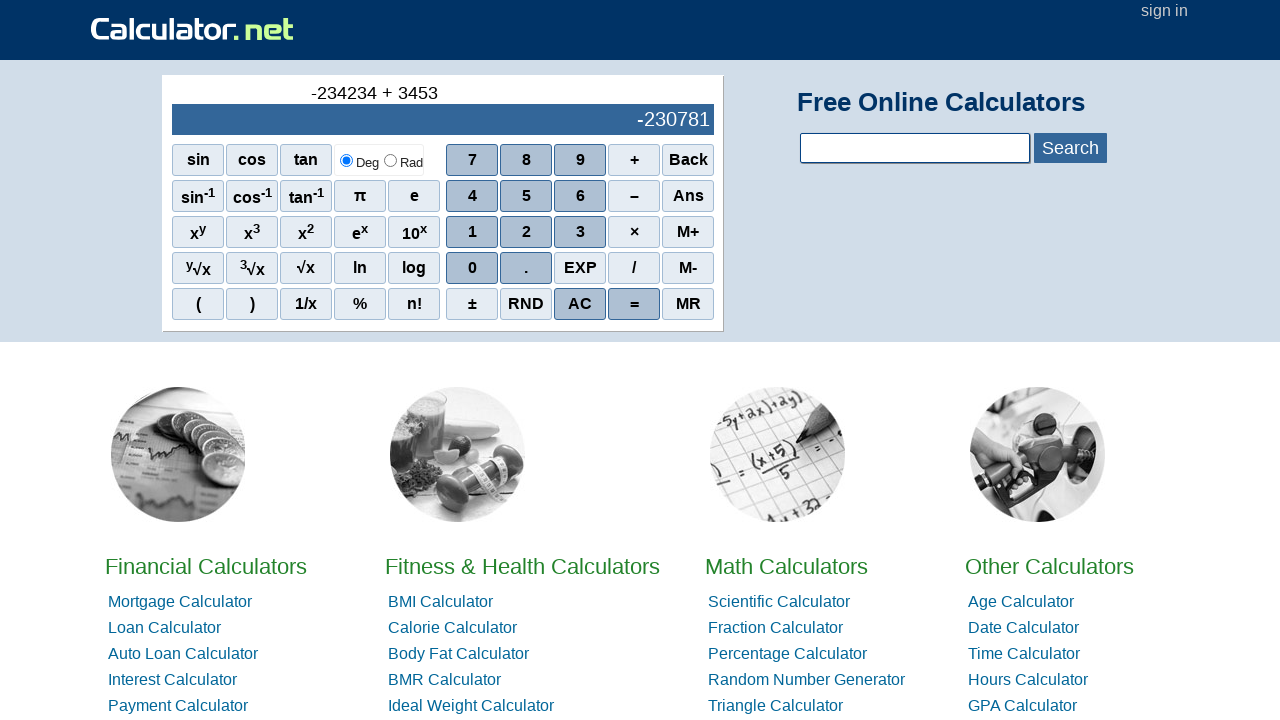

Clicked addition operator button at (472, 196) on xpath=//*[@id="sciout"]/tbody/tr[2]/td[2]/div/div[2]/span[1]
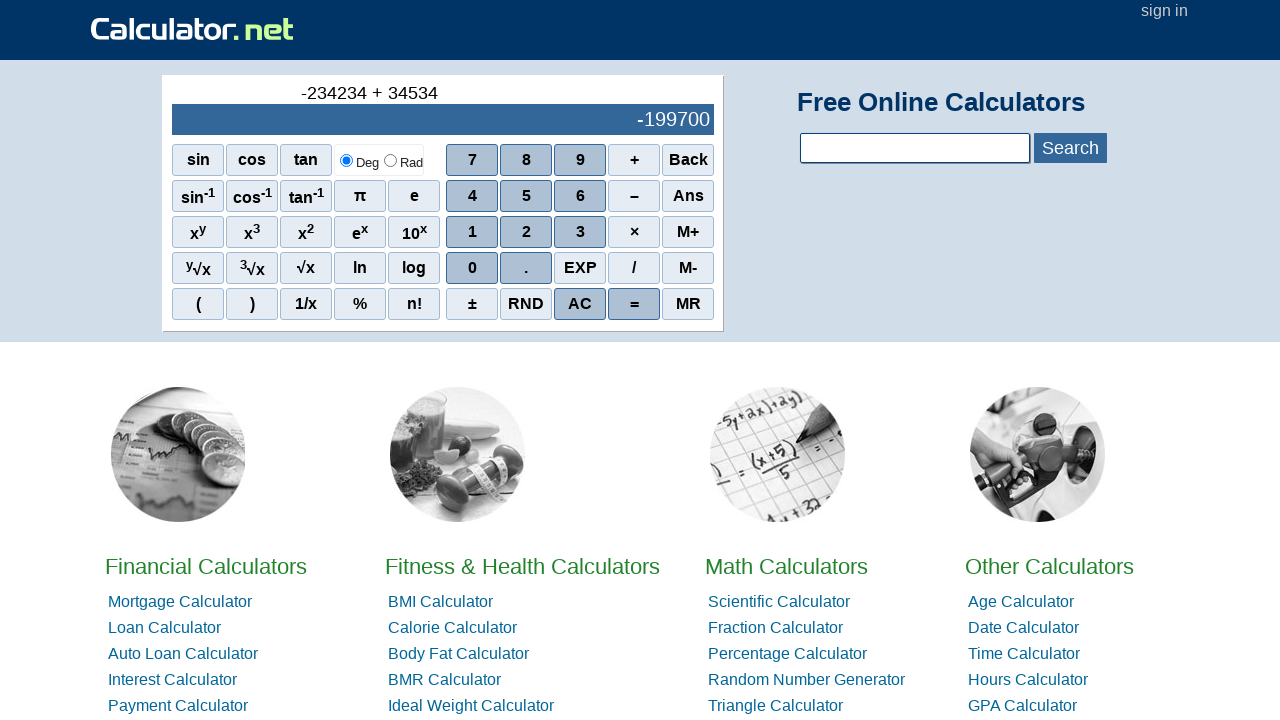

Clicked number button on scientific calculator at (526, 196) on xpath=//*[@id="sciout"]/tbody/tr[2]/td[2]/div/div[2]/span[2]
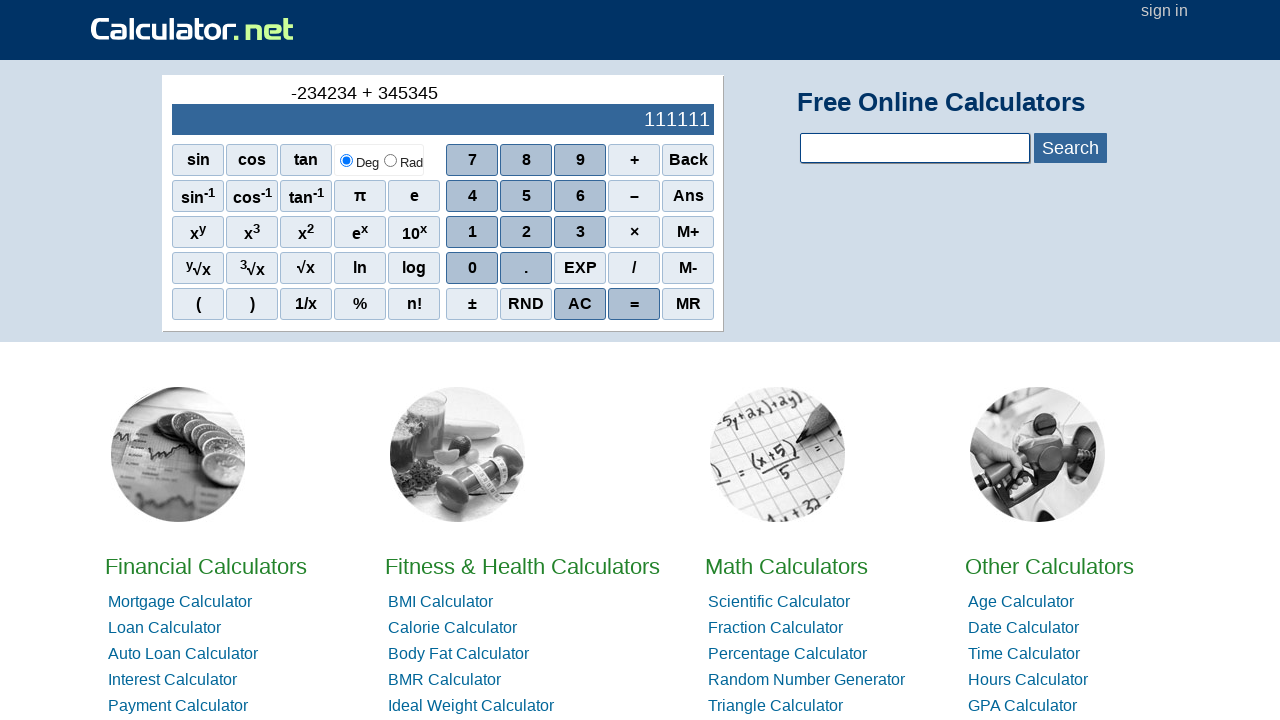

Clicked equals button to calculate addition result at (634, 304) on xpath=//*[@id="sciout"]/tbody/tr[2]/td[2]/div/div[5]/span[4]
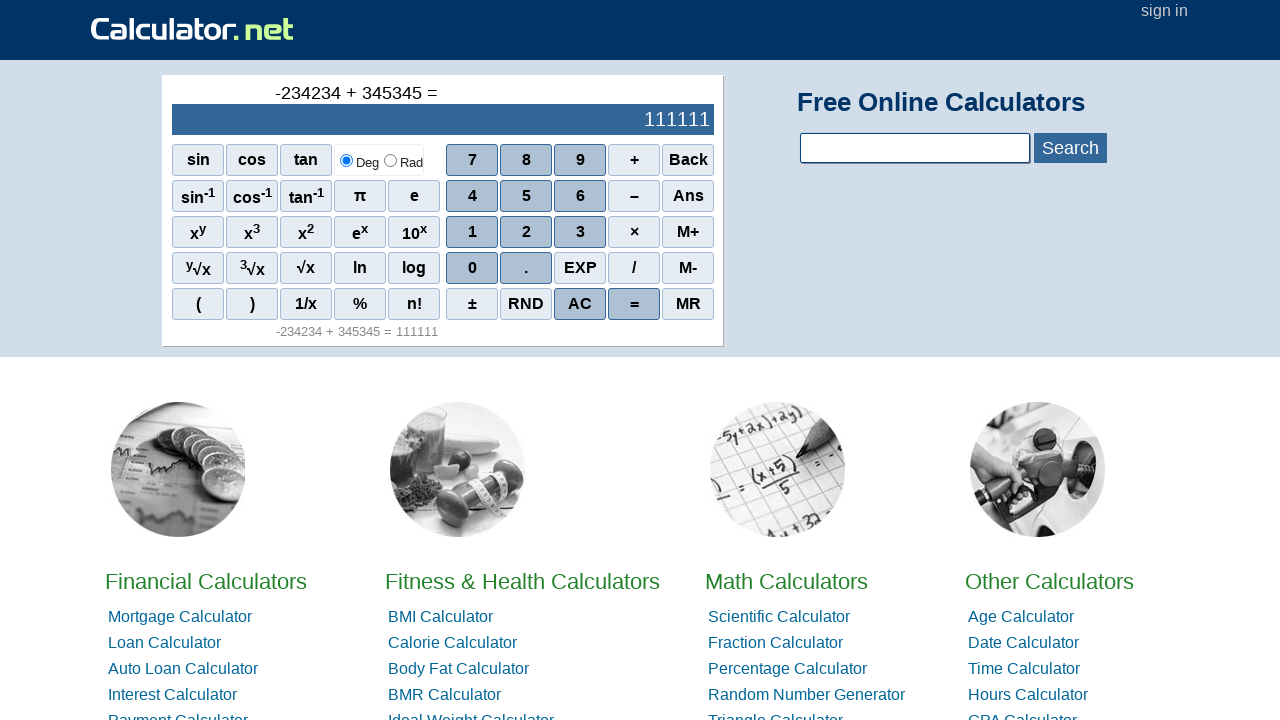

Verified addition result is displayed in output field
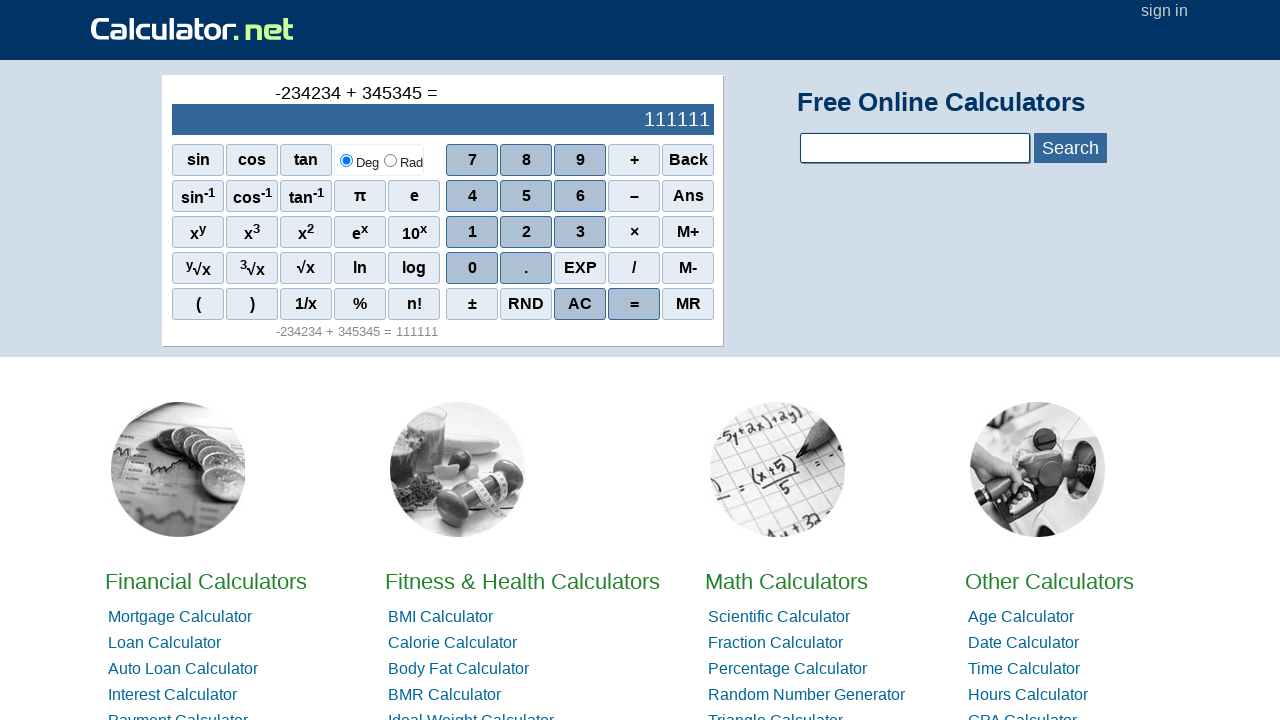

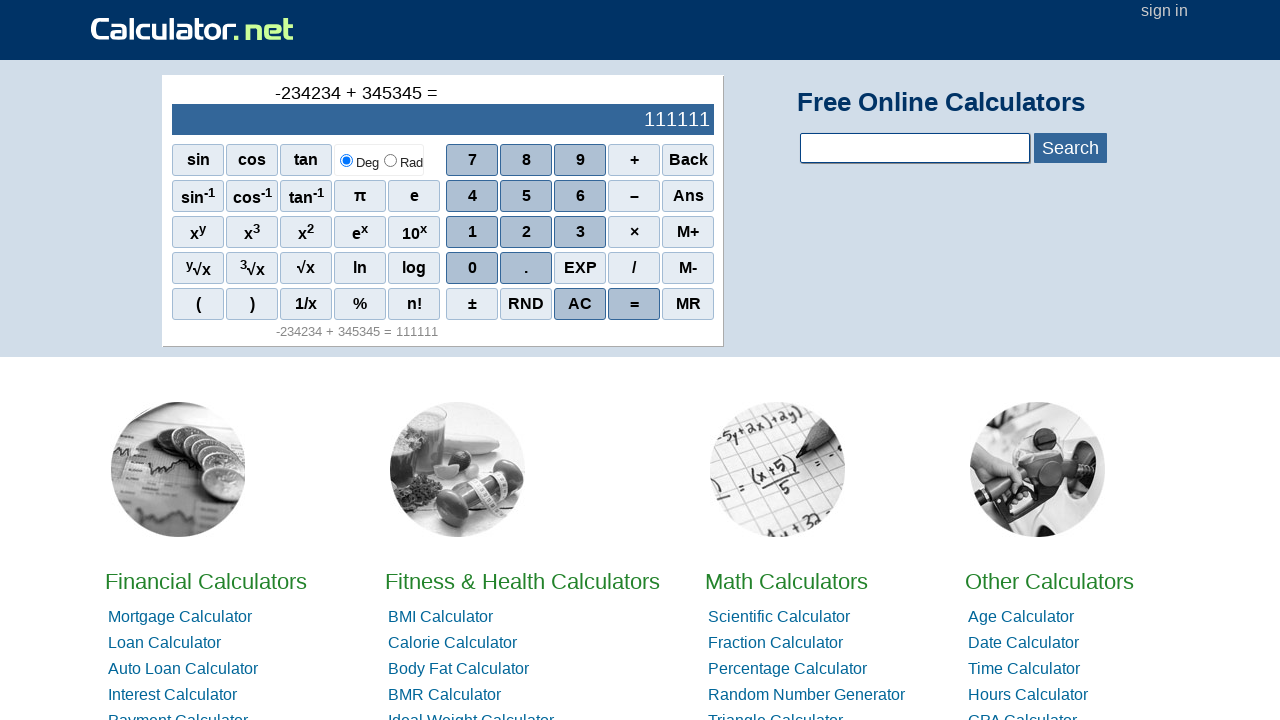